Tests the add/remove elements functionality by clicking the add button to create a delete button, then clicking delete to remove it

Starting URL: https://the-internet.herokuapp.com/add_remove_elements/

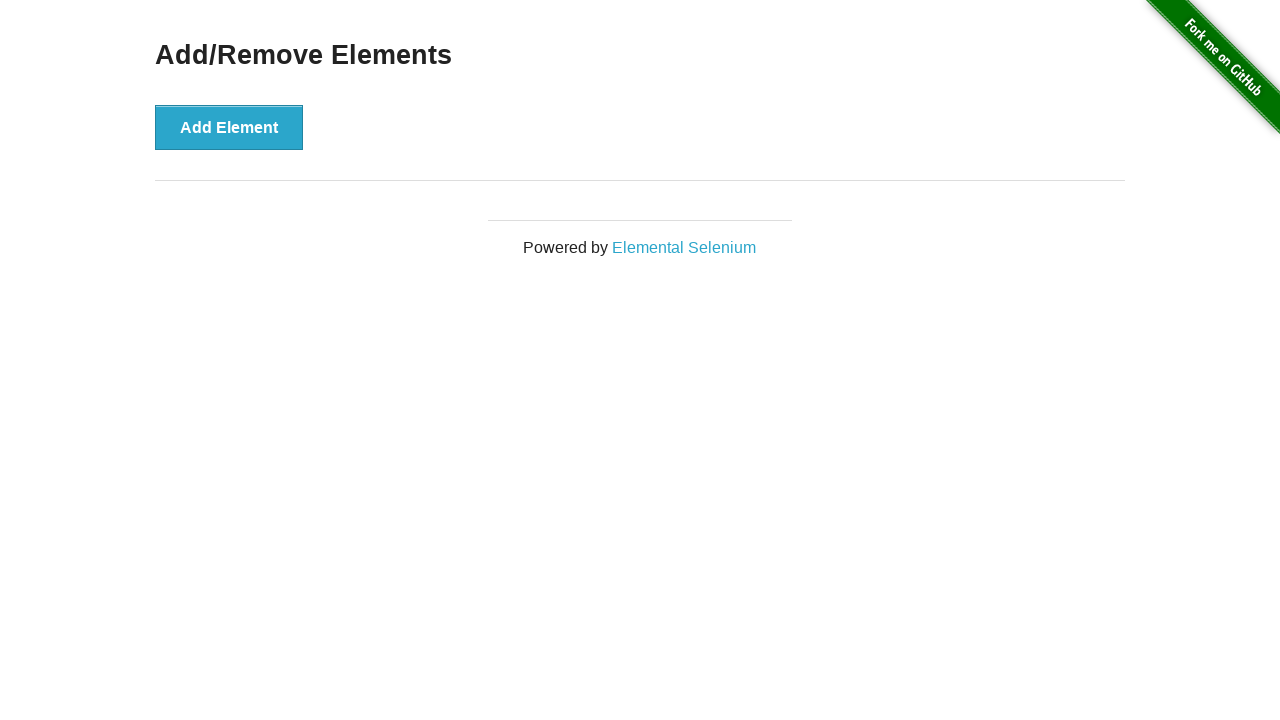

Clicked add element button to create a delete button at (229, 127) on button[onclick="addElement()"]
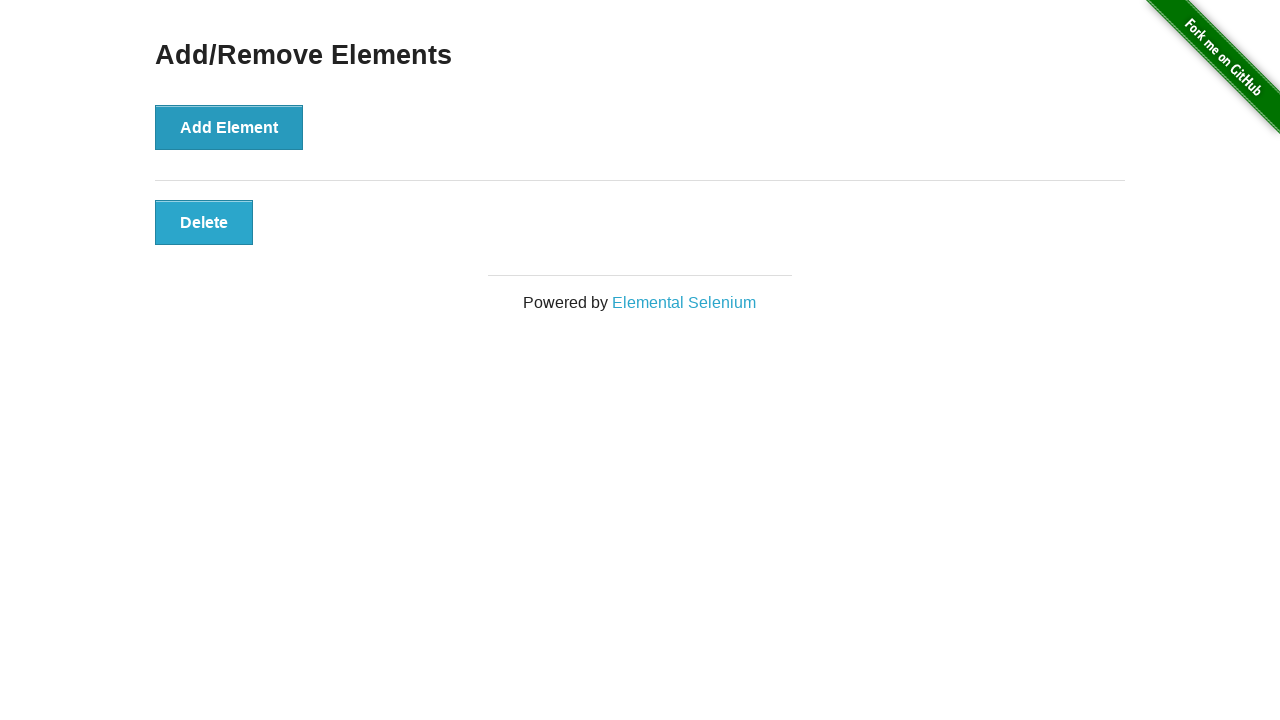

Delete button appeared after clicking add element
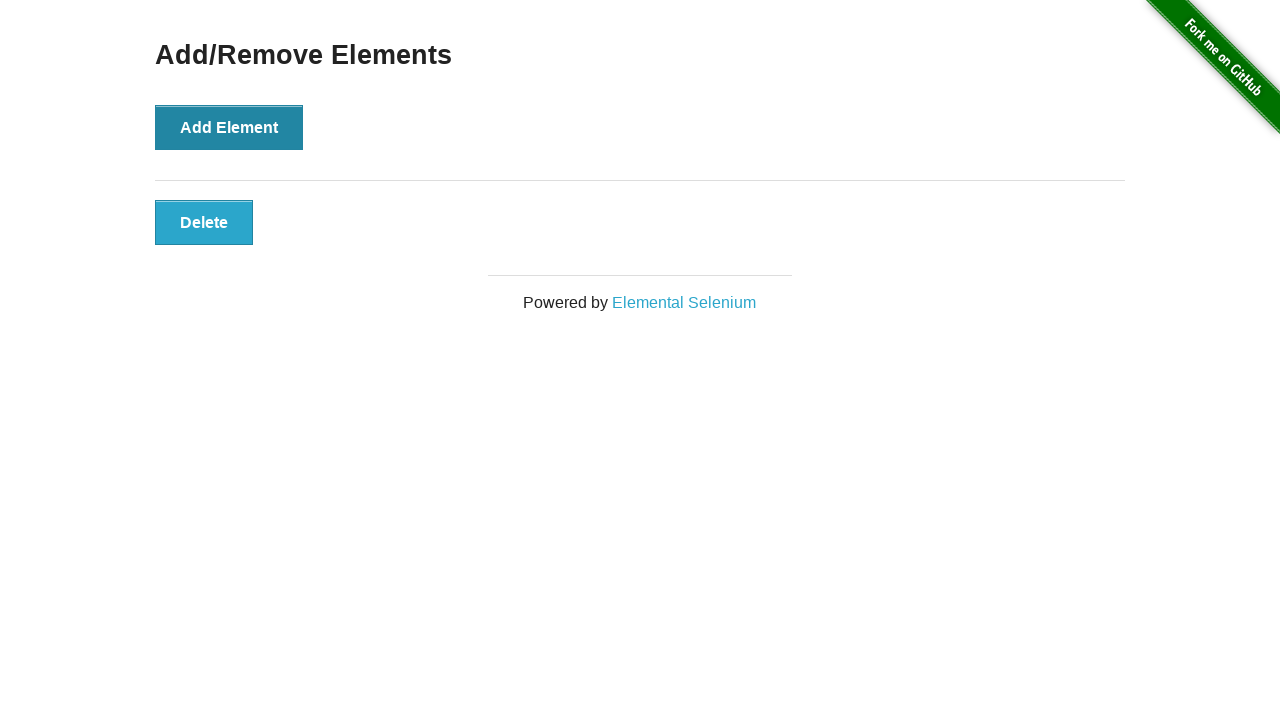

Verified delete button is visible
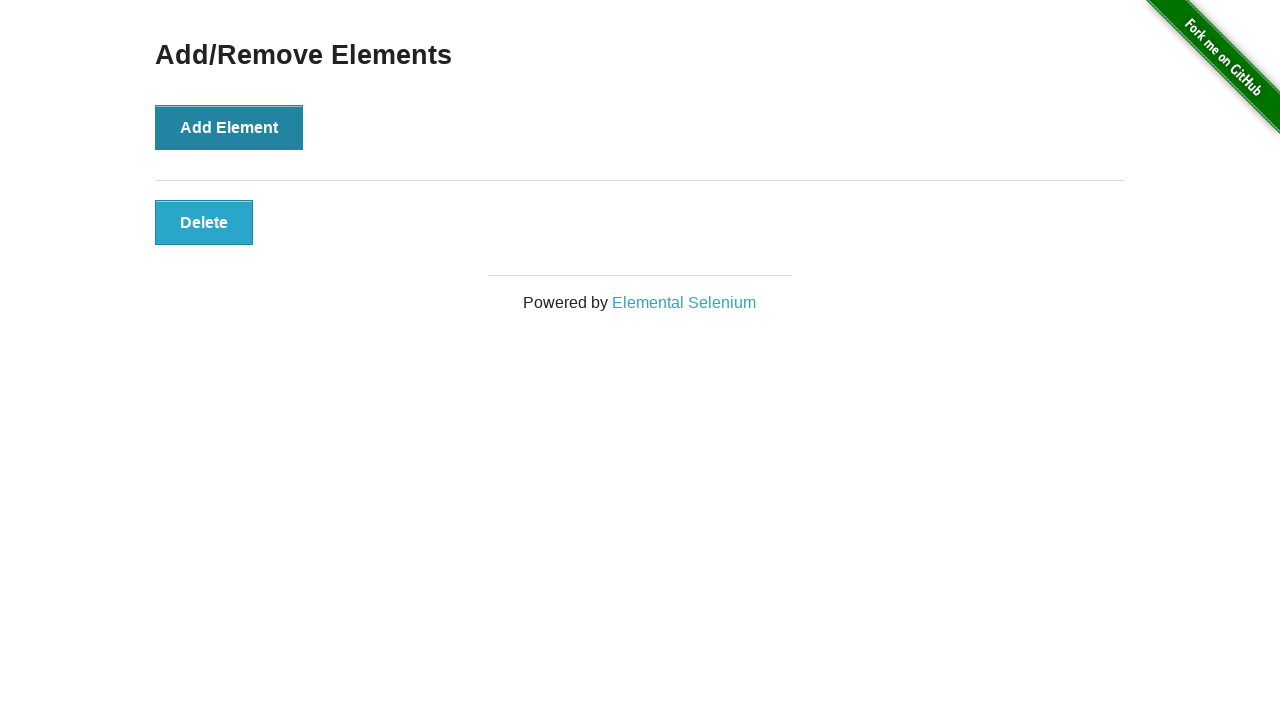

Clicked delete button to remove the element at (204, 222) on button[onclick="deleteElement()"]
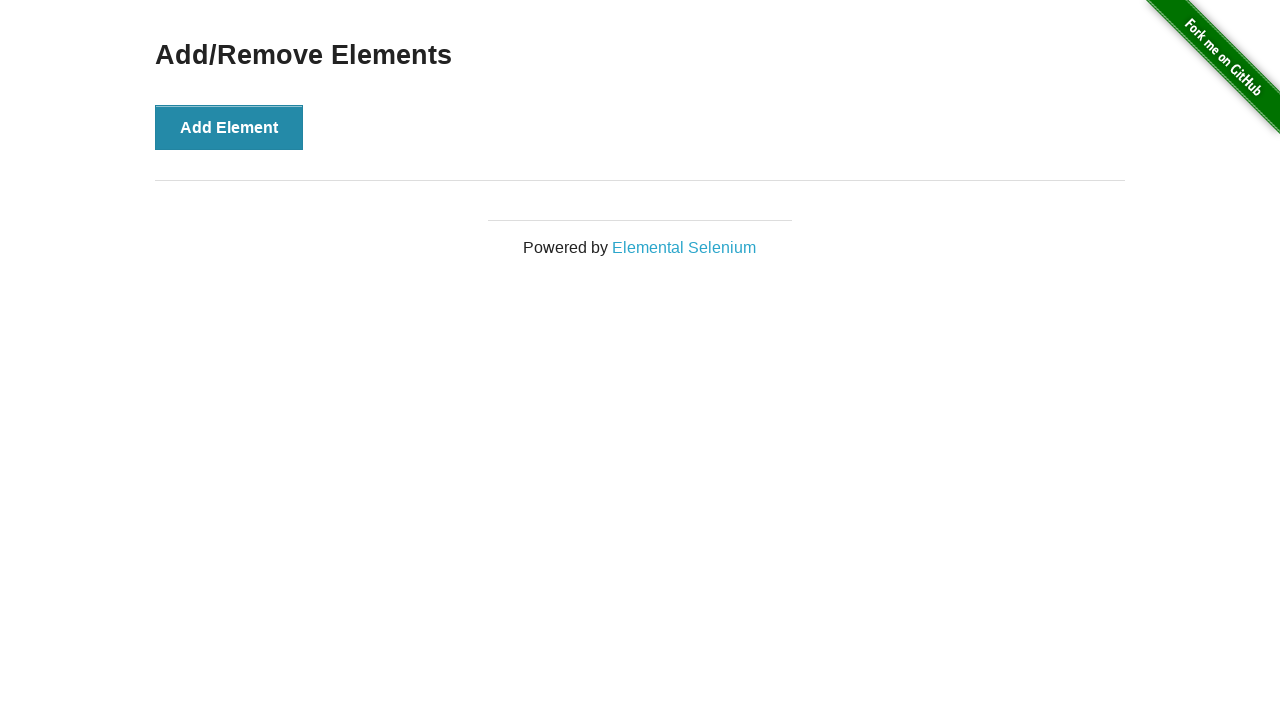

Waited for element removal to complete
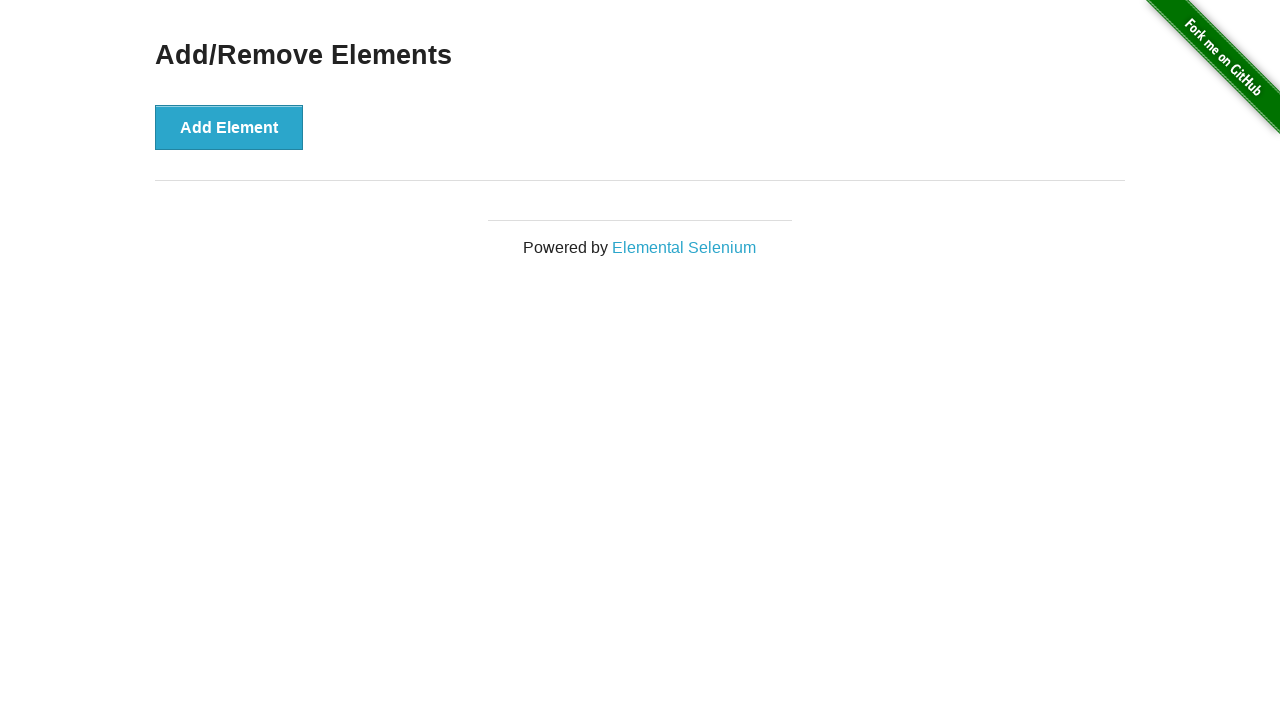

Verified delete button has been removed from the page
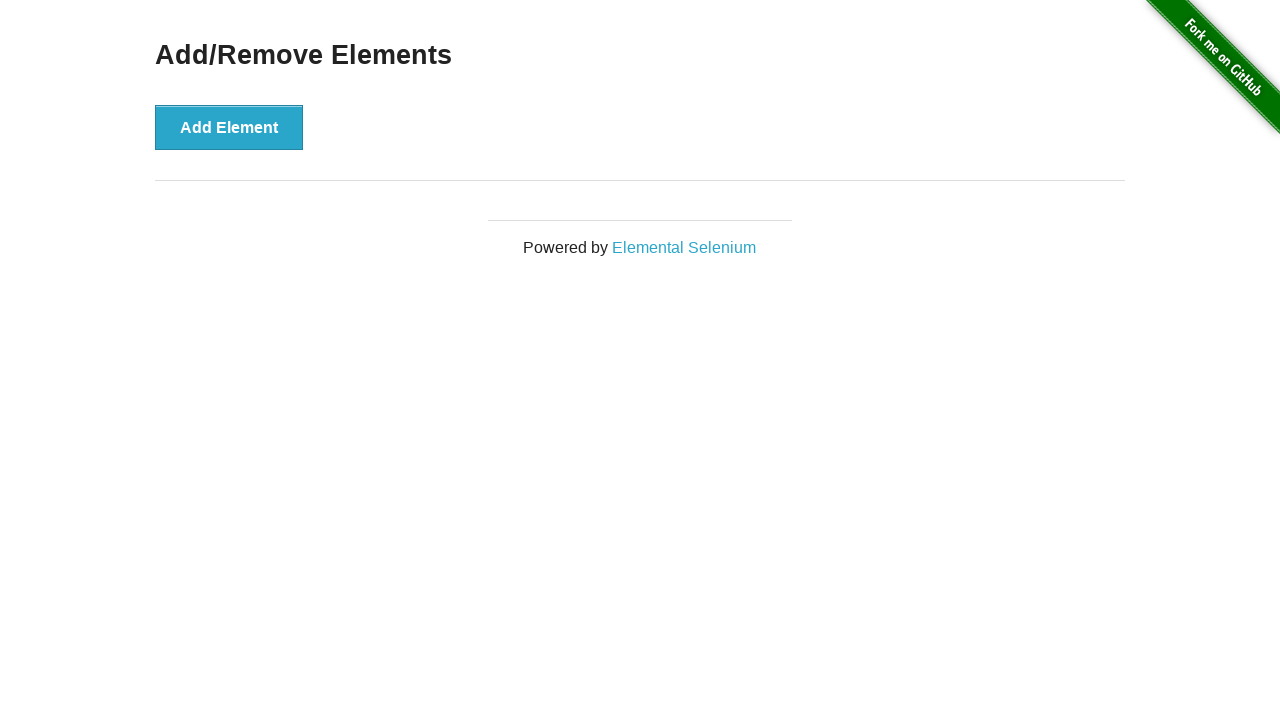

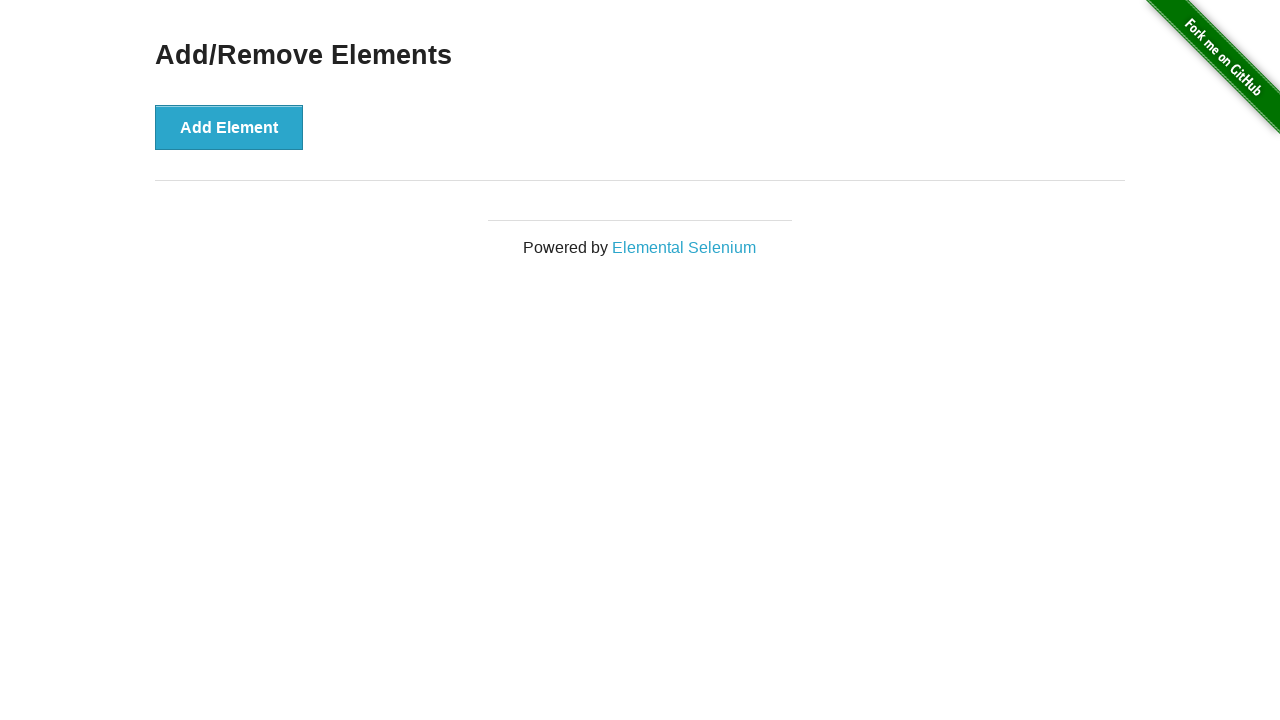